Tests sorting functionality by selecting sort by date from the dropdown

Starting URL: http://practice.automationtesting.in

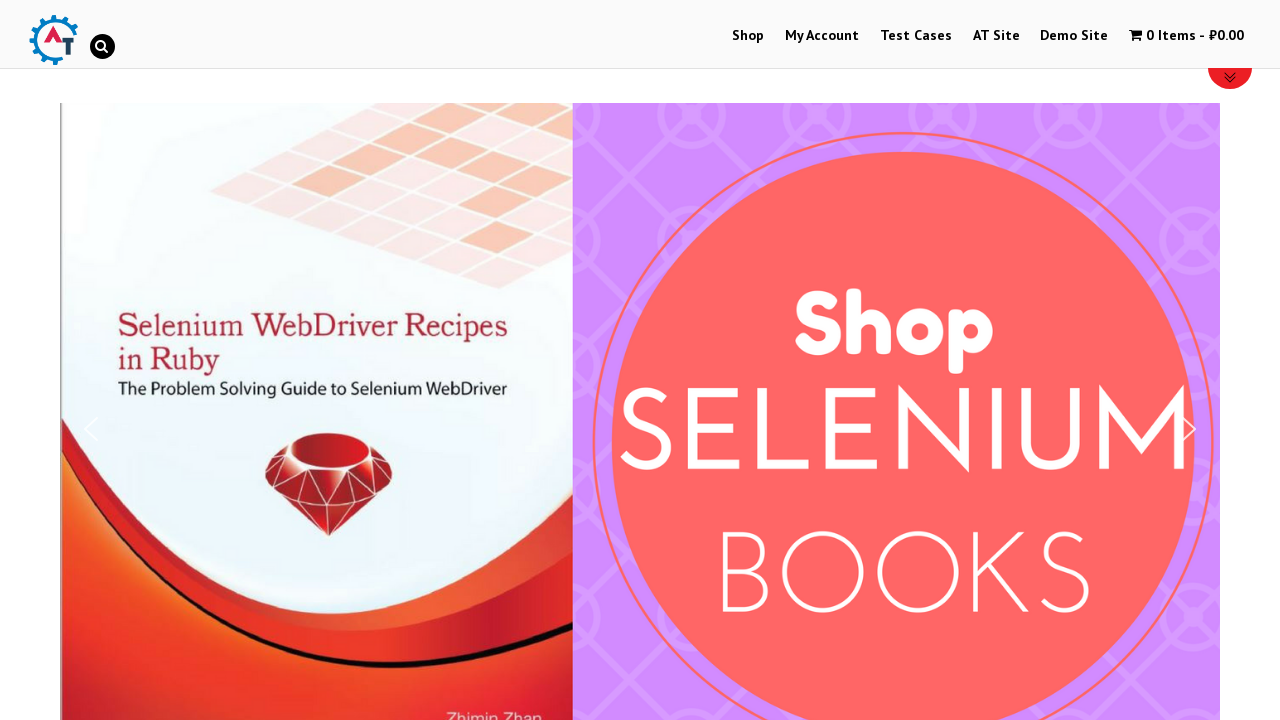

Clicked on Shop menu at (748, 36) on xpath=//a[normalize-space()='Shop']
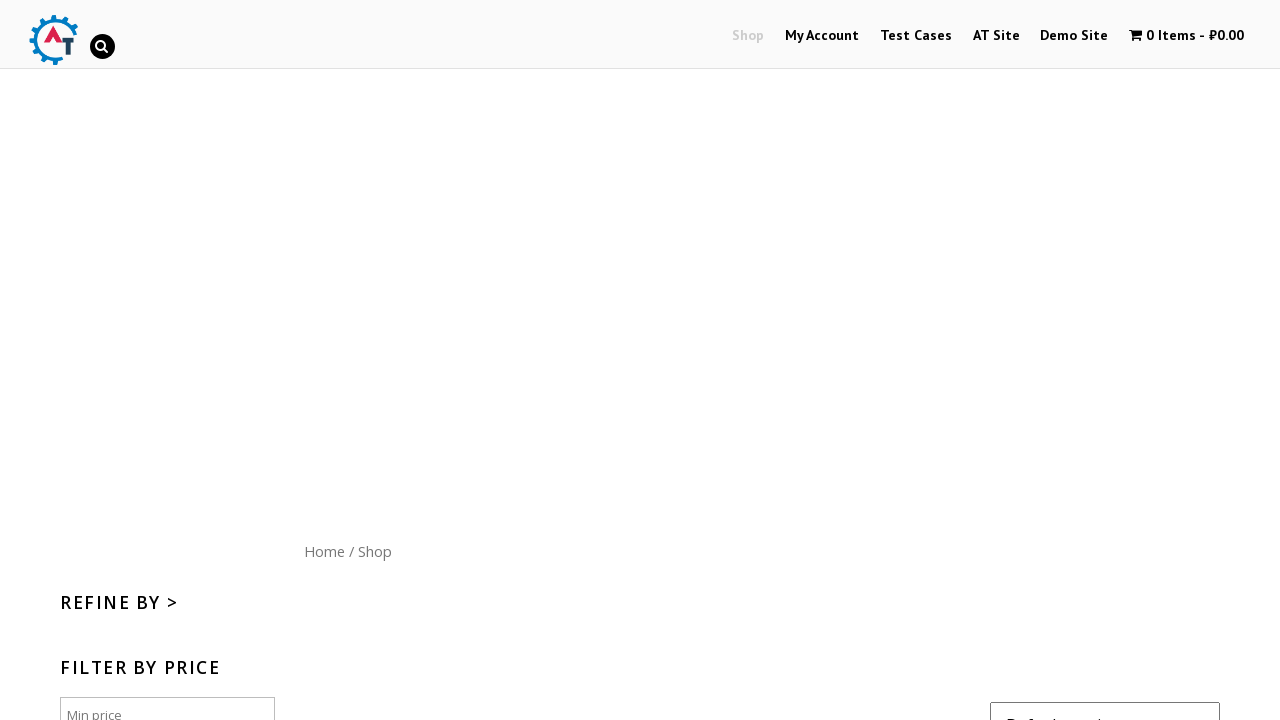

Selected 'date' option from sort dropdown on //*[@id="content"]/form/select
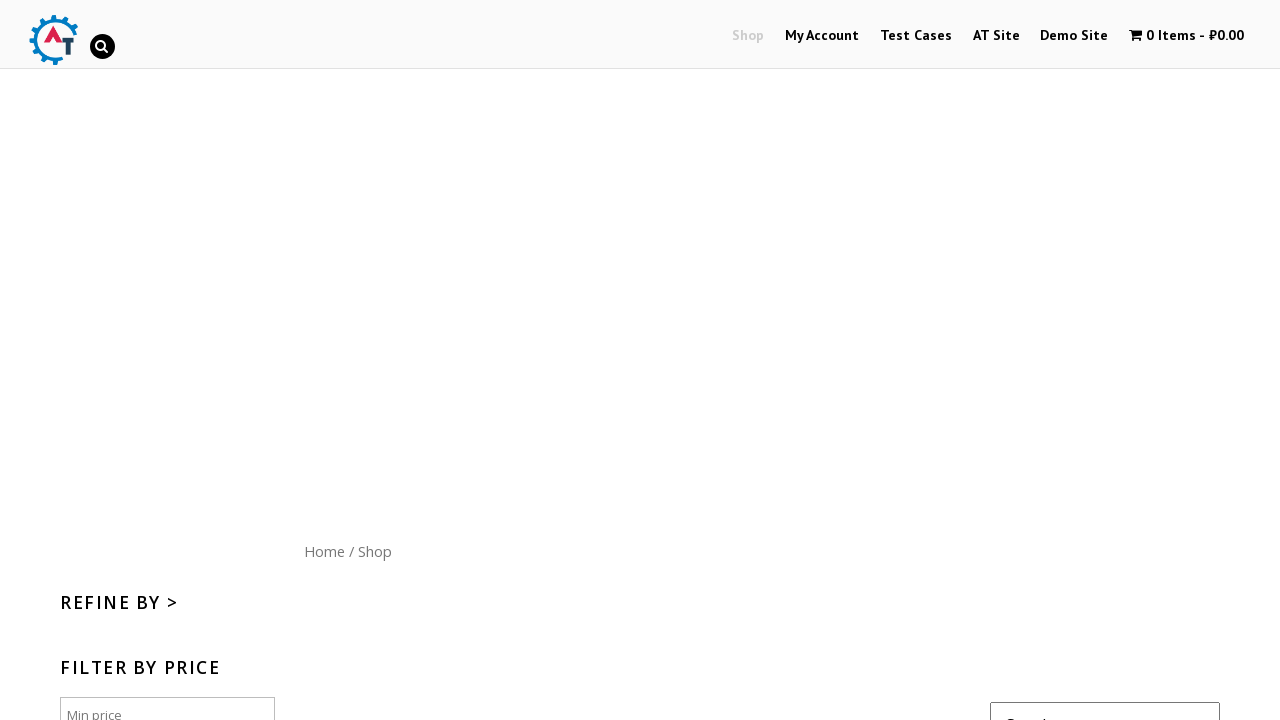

Sorted results loaded by date
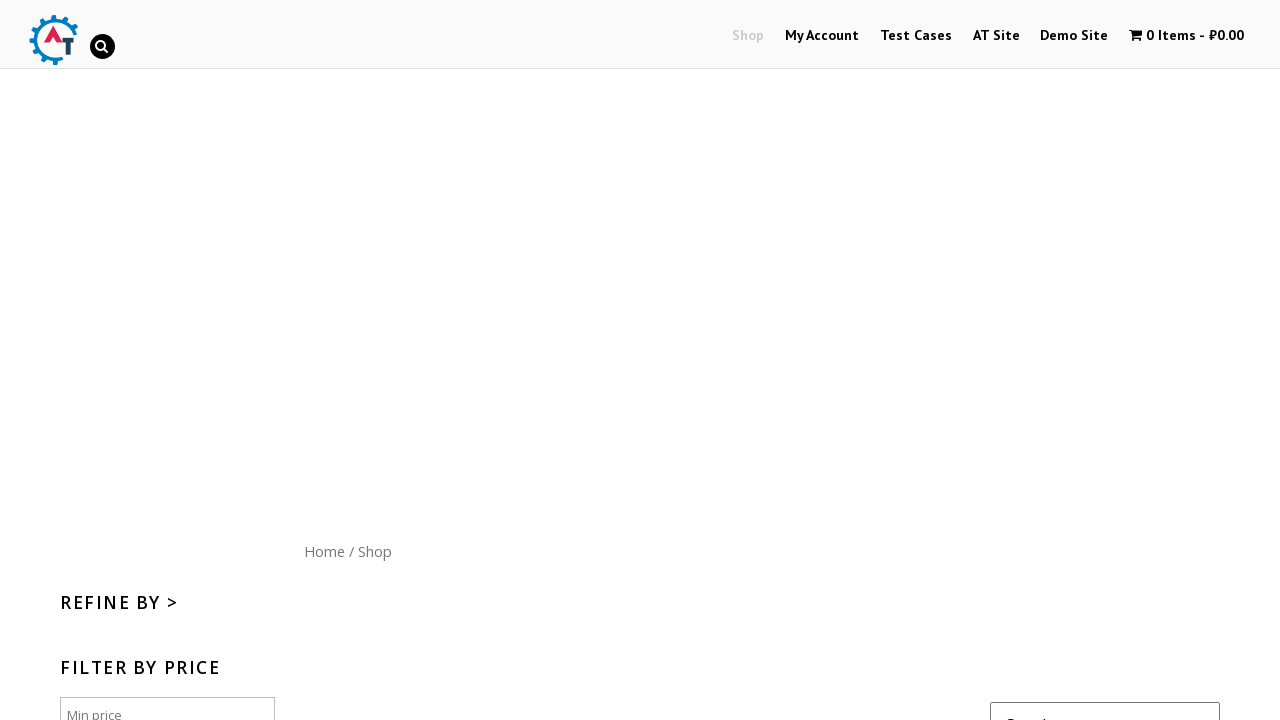

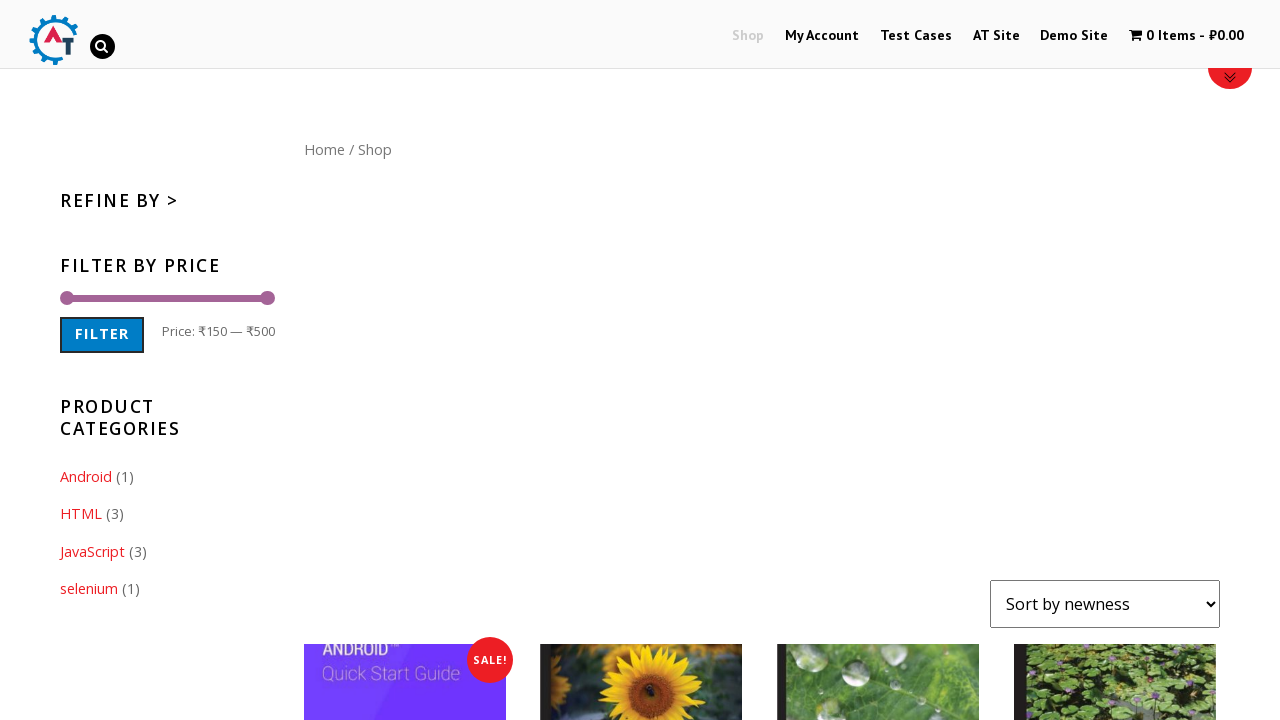